Tests that the currently applied filter link is highlighted with selected class

Starting URL: https://demo.playwright.dev/todomvc

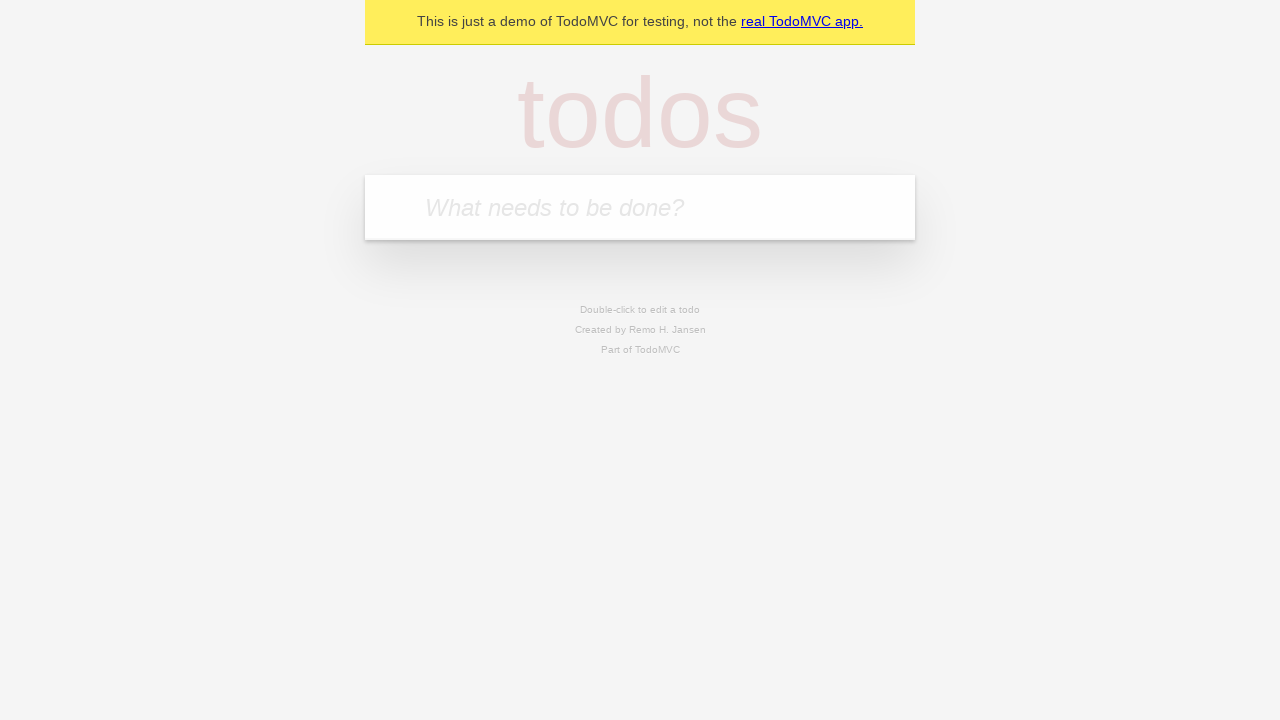

Filled todo input with 'buy some cheese' on internal:attr=[placeholder="What needs to be done?"i]
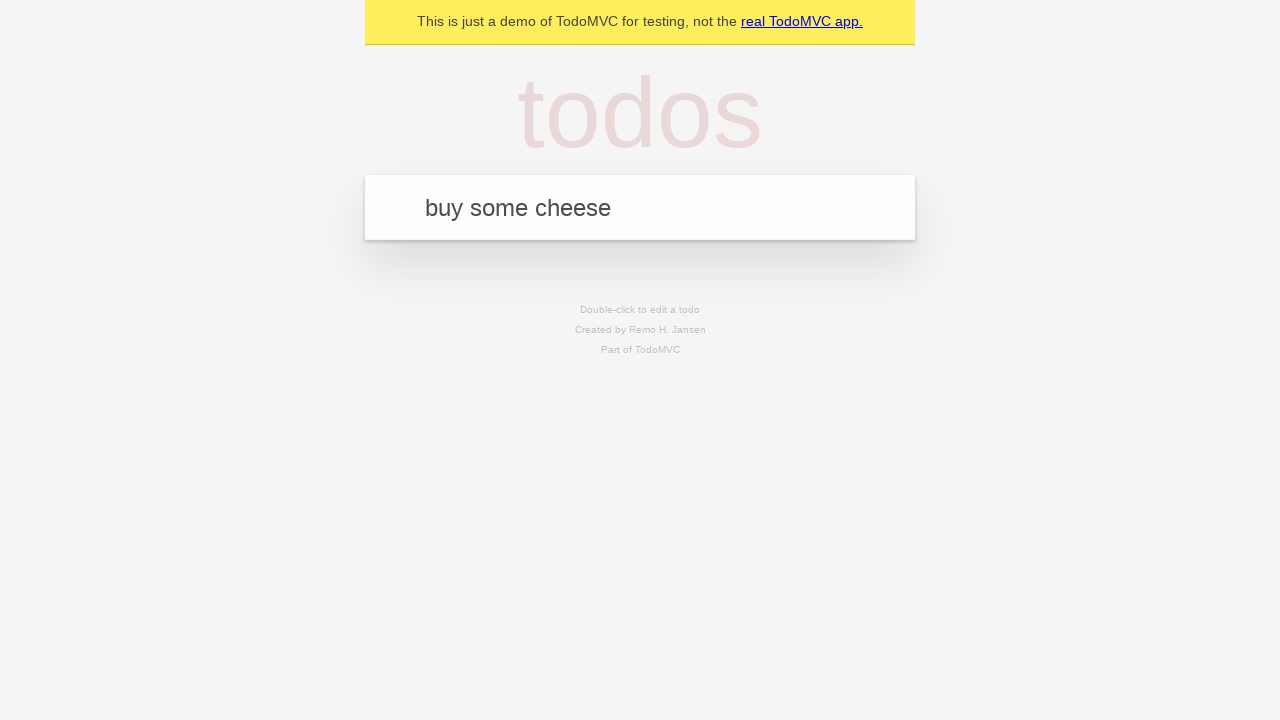

Pressed Enter to add todo 'buy some cheese' on internal:attr=[placeholder="What needs to be done?"i]
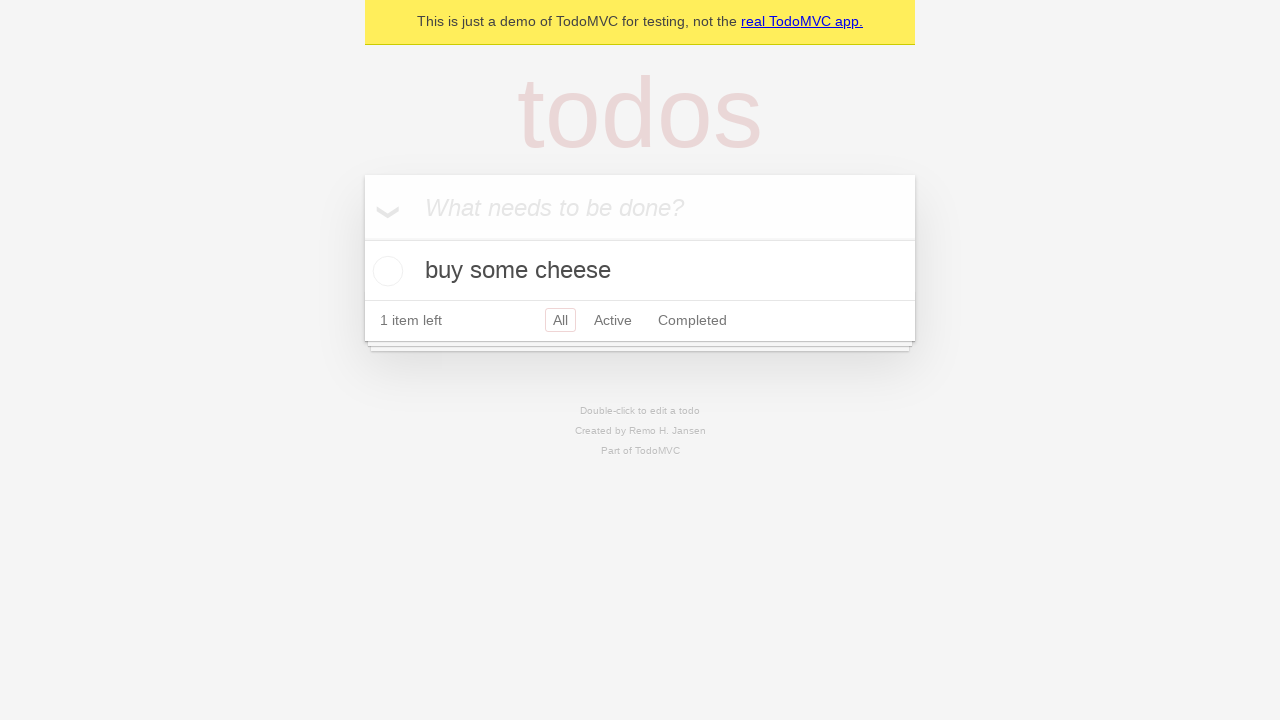

Filled todo input with 'feed the cat' on internal:attr=[placeholder="What needs to be done?"i]
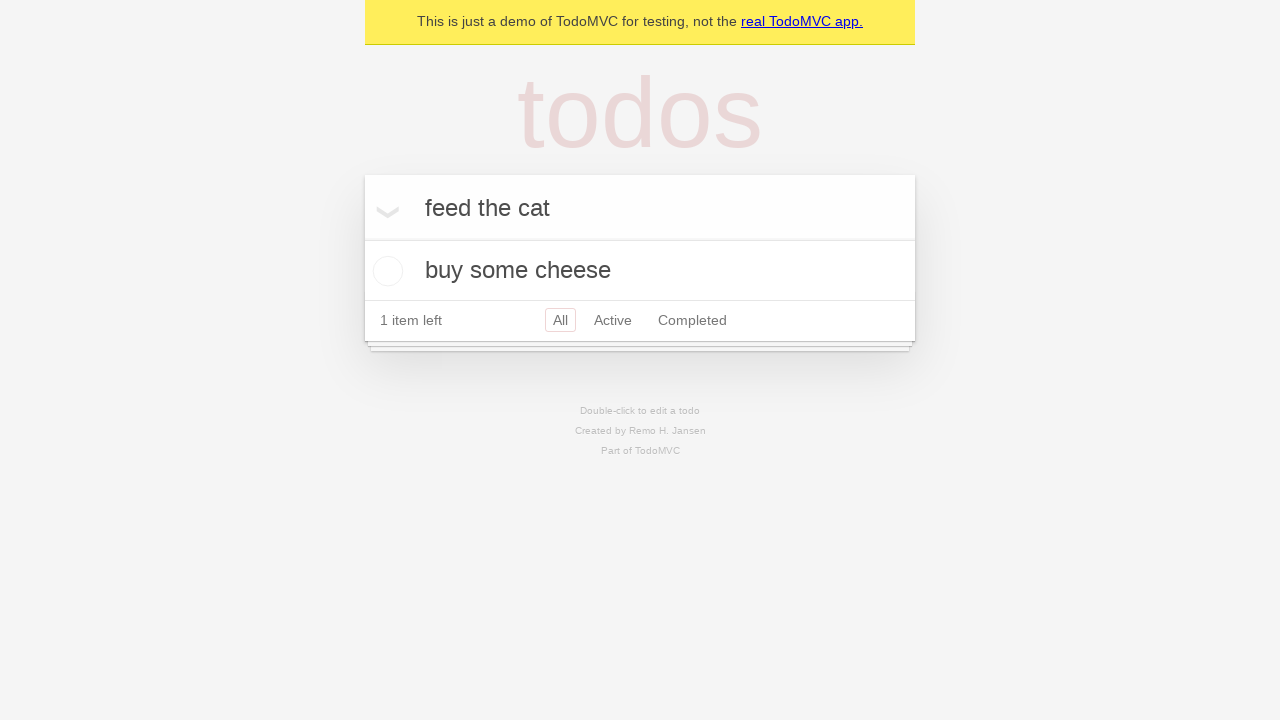

Pressed Enter to add todo 'feed the cat' on internal:attr=[placeholder="What needs to be done?"i]
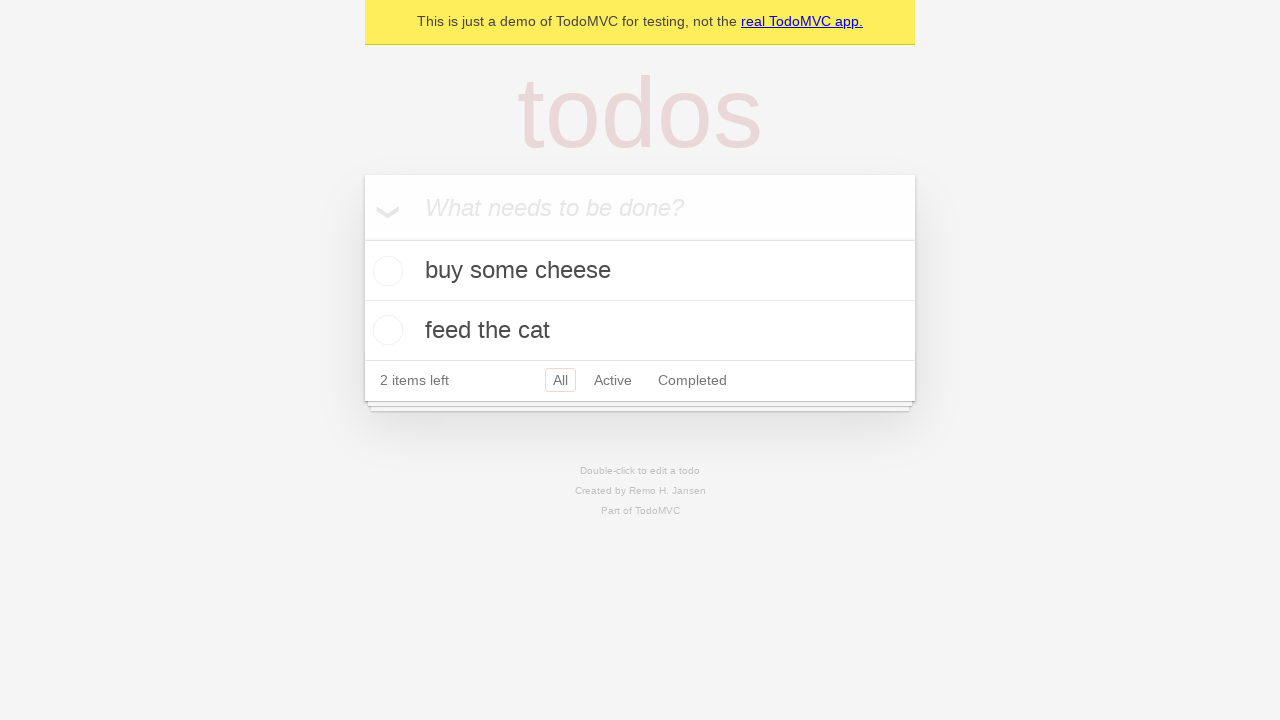

Filled todo input with 'book a doctors appointment' on internal:attr=[placeholder="What needs to be done?"i]
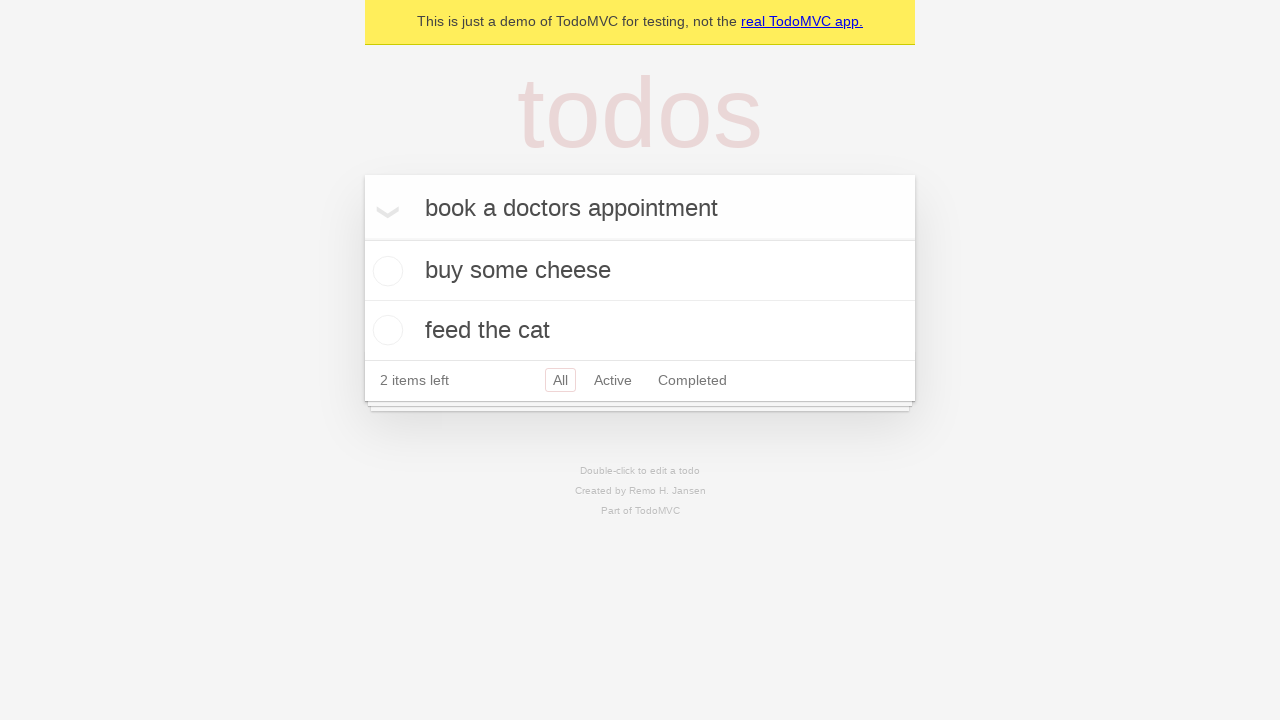

Pressed Enter to add todo 'book a doctors appointment' on internal:attr=[placeholder="What needs to be done?"i]
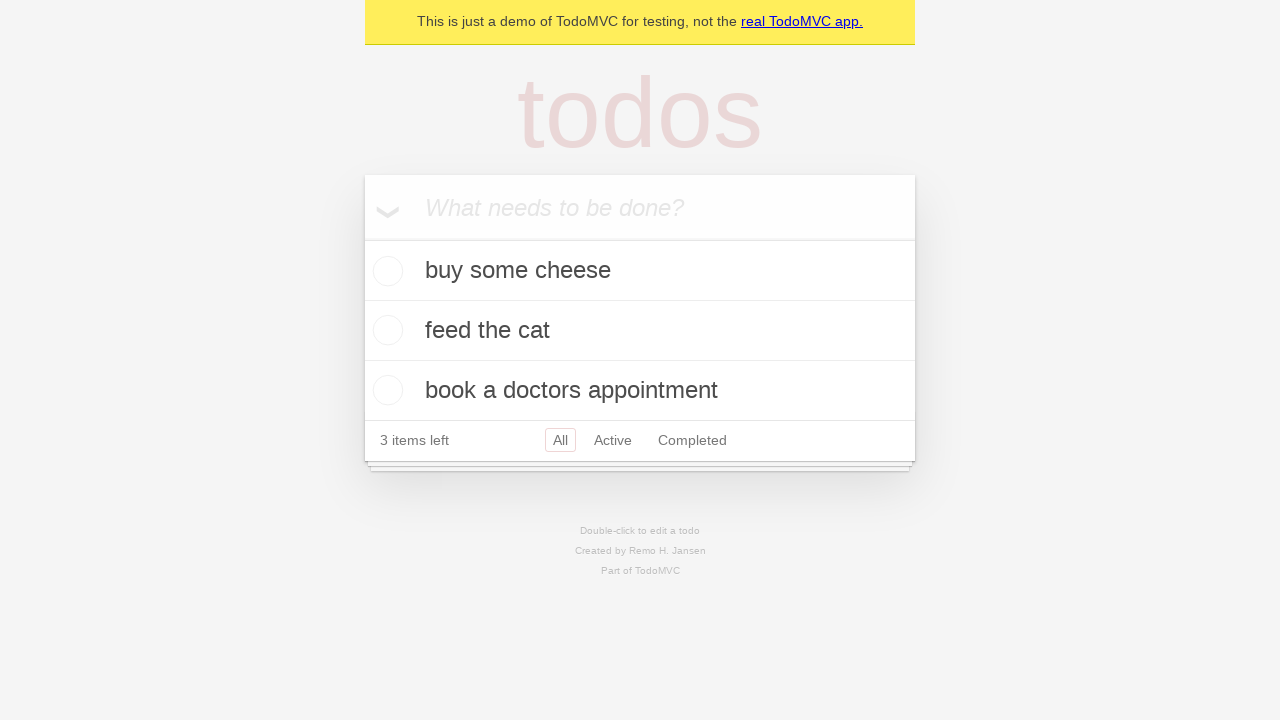

Waited for all 3 todos to be loaded
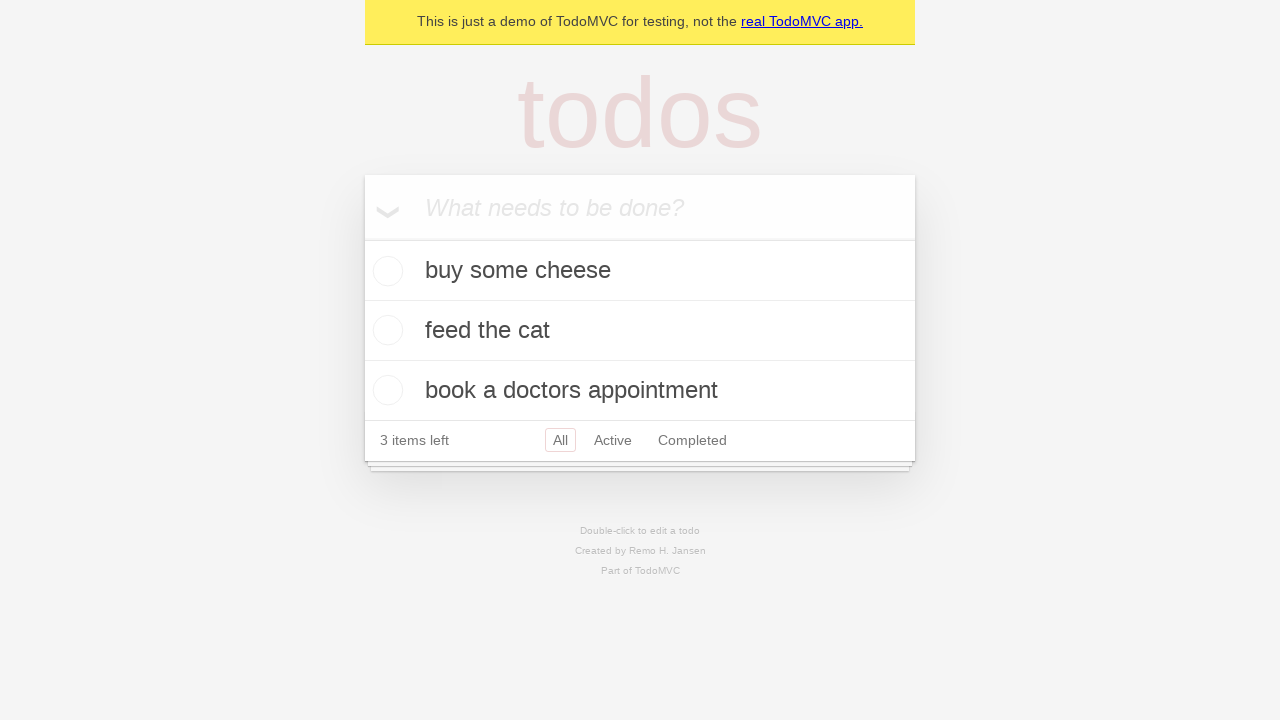

Clicked Active filter link at (613, 440) on internal:role=link[name="Active"i]
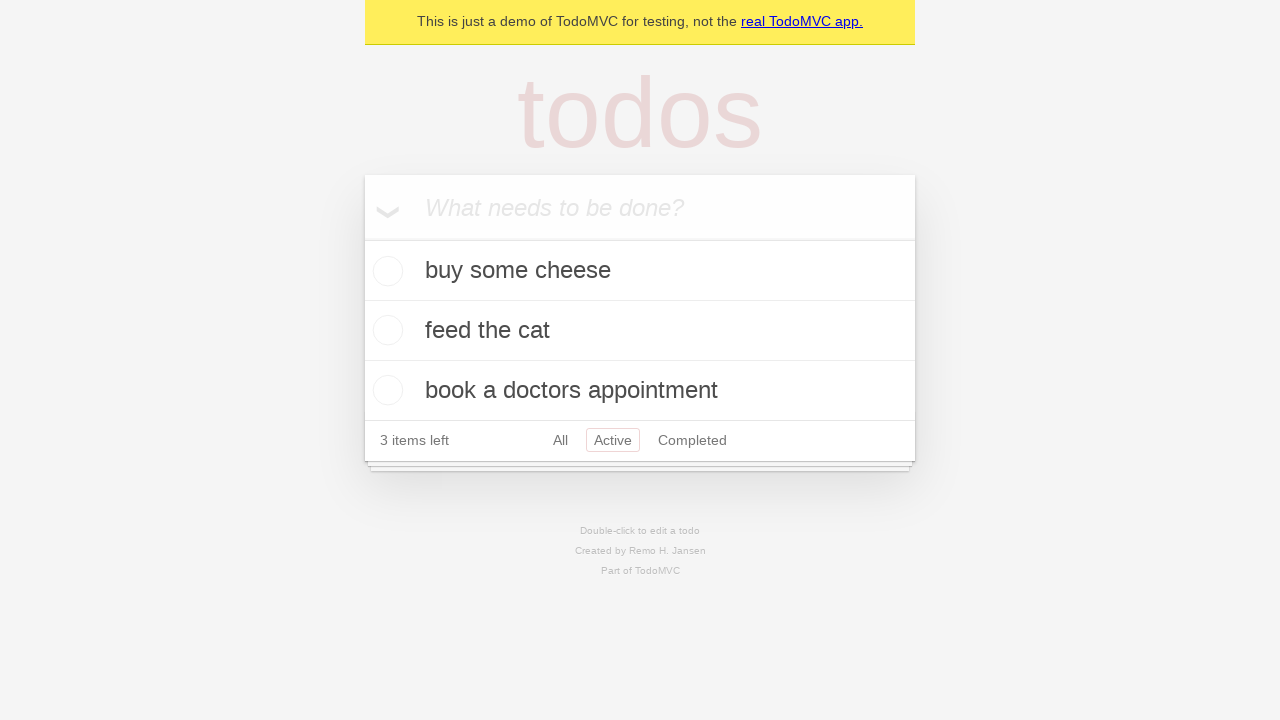

Clicked Completed filter link to verify it gets highlighted with selected class at (692, 440) on internal:role=link[name="Completed"i]
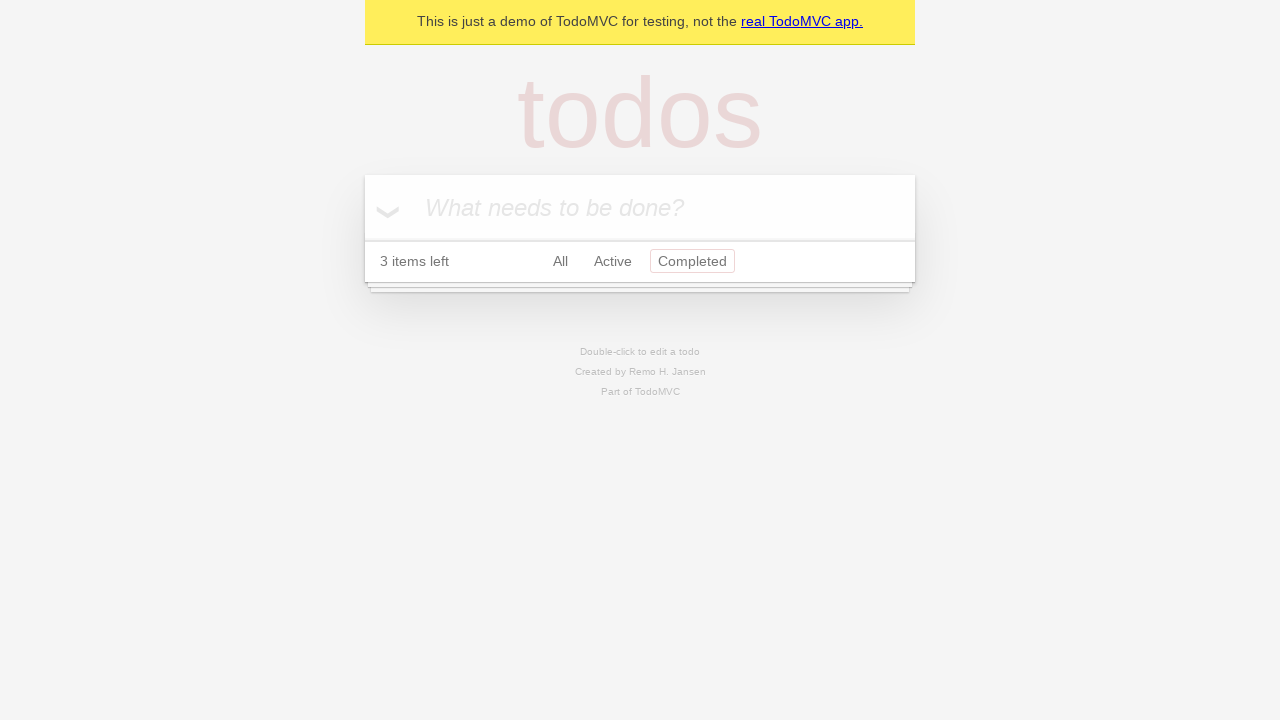

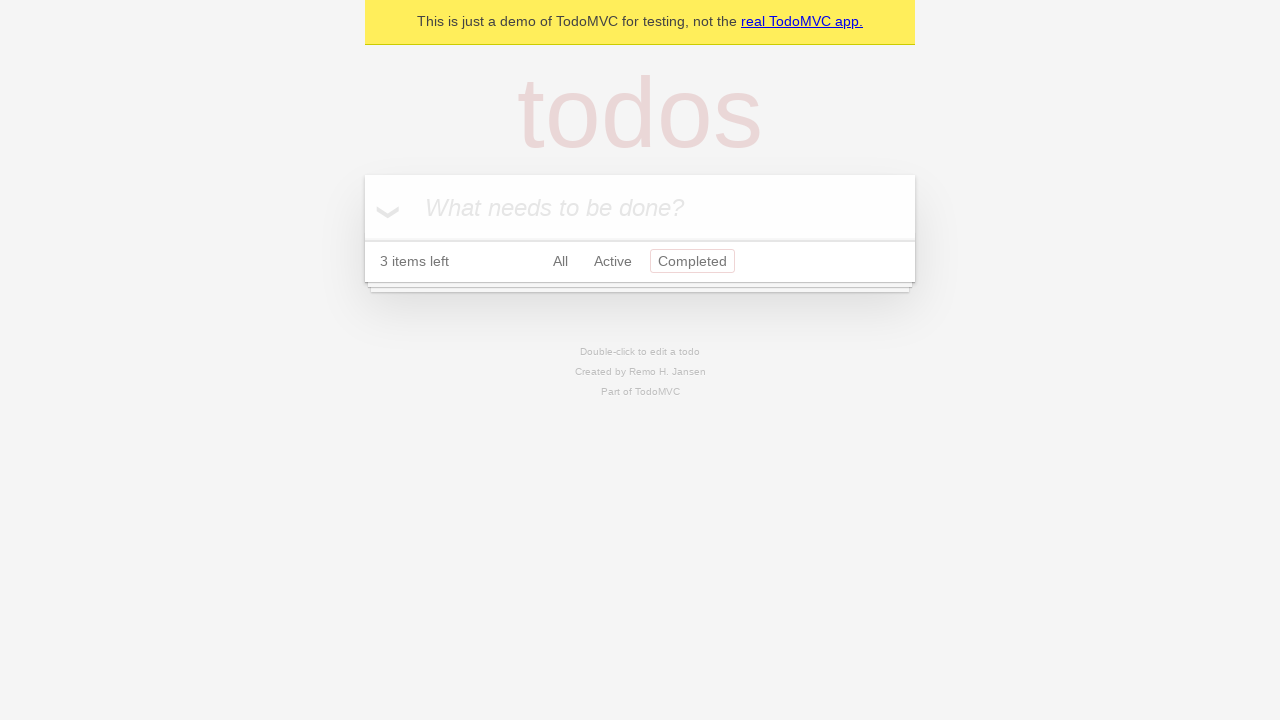